Tests Shadow DOM navigation on a Polymer shop demo site by traversing through nested shadow roots to locate and click the "Men's Outerwear Shop Now" button.

Starting URL: https://shop.polymer-project.org/

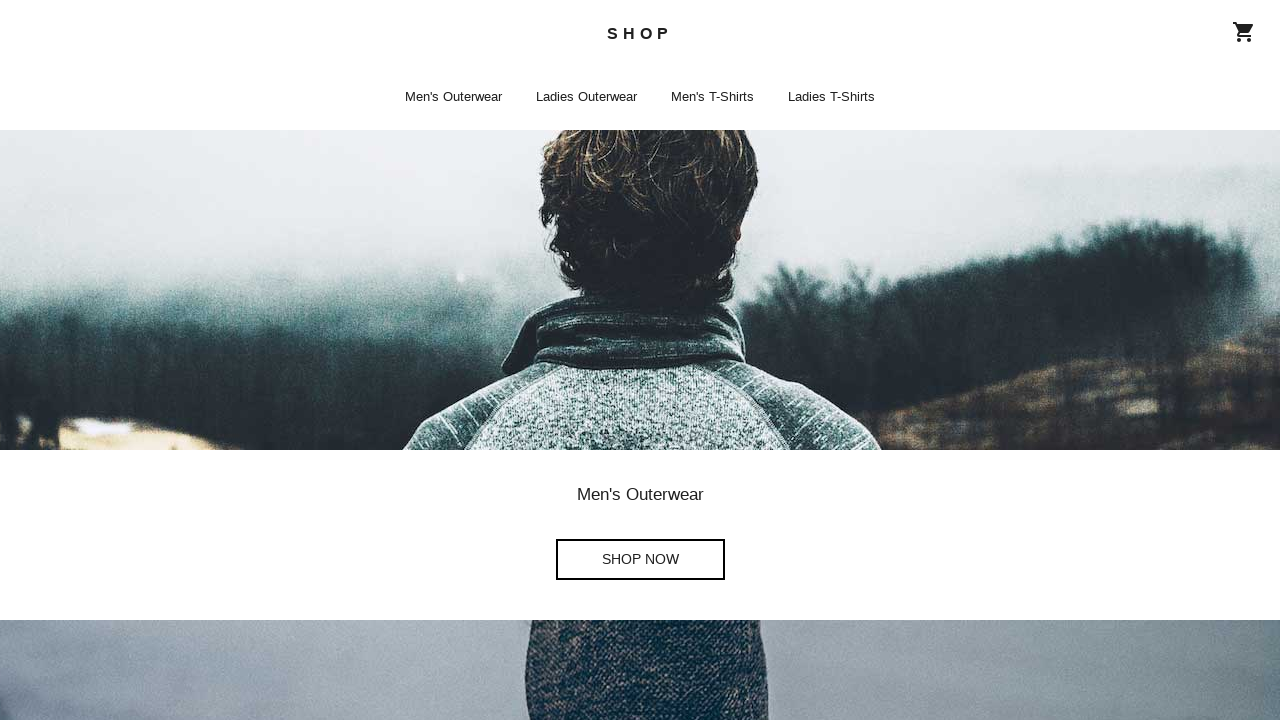

Waited for shop-app home page element to load
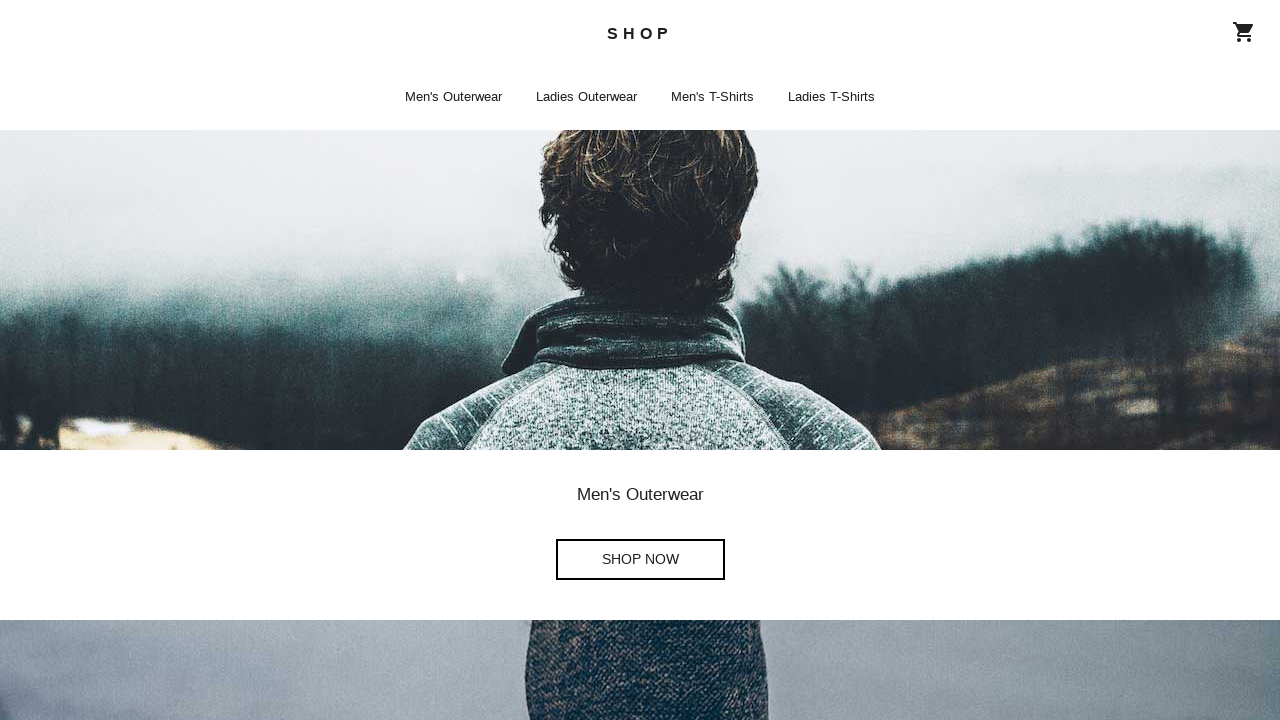

Clicked 'Men's Outerwear Shop Now' button through nested shadow DOM at (640, 560) on shop-app >> .iron-selected >> a[aria-label="Men's Outerwear Shop Now"]
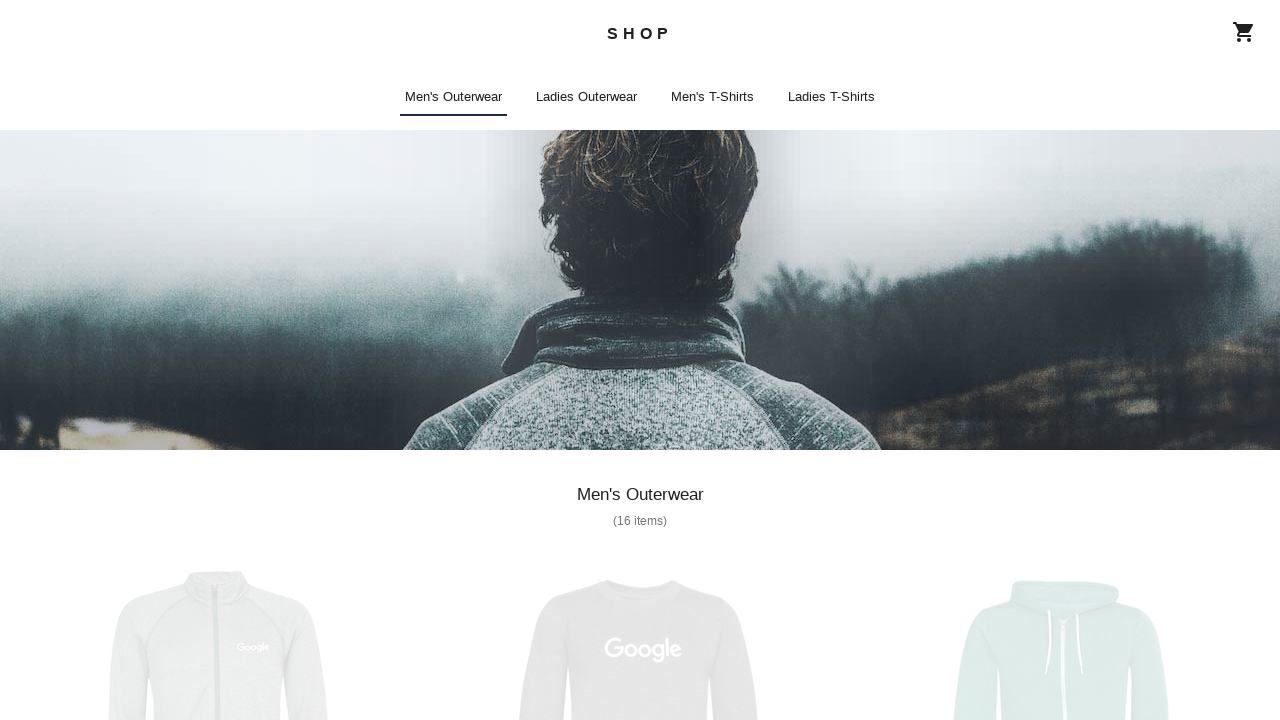

Navigation completed and network became idle
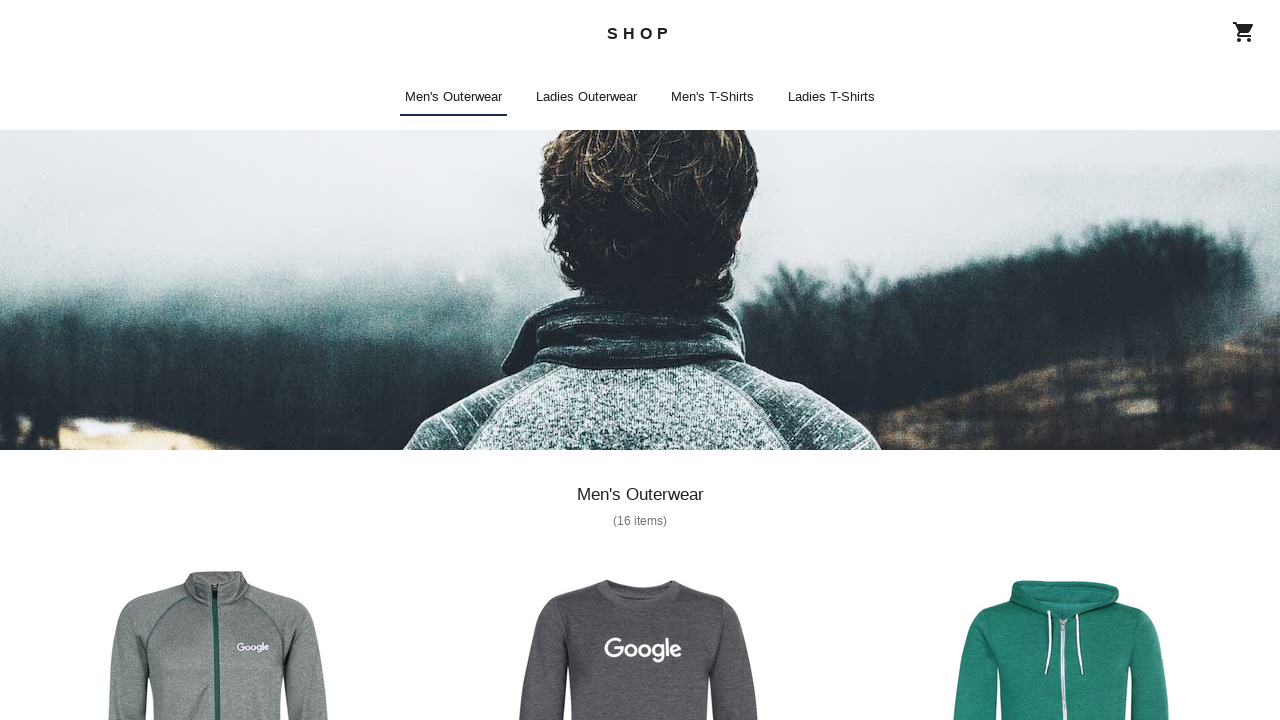

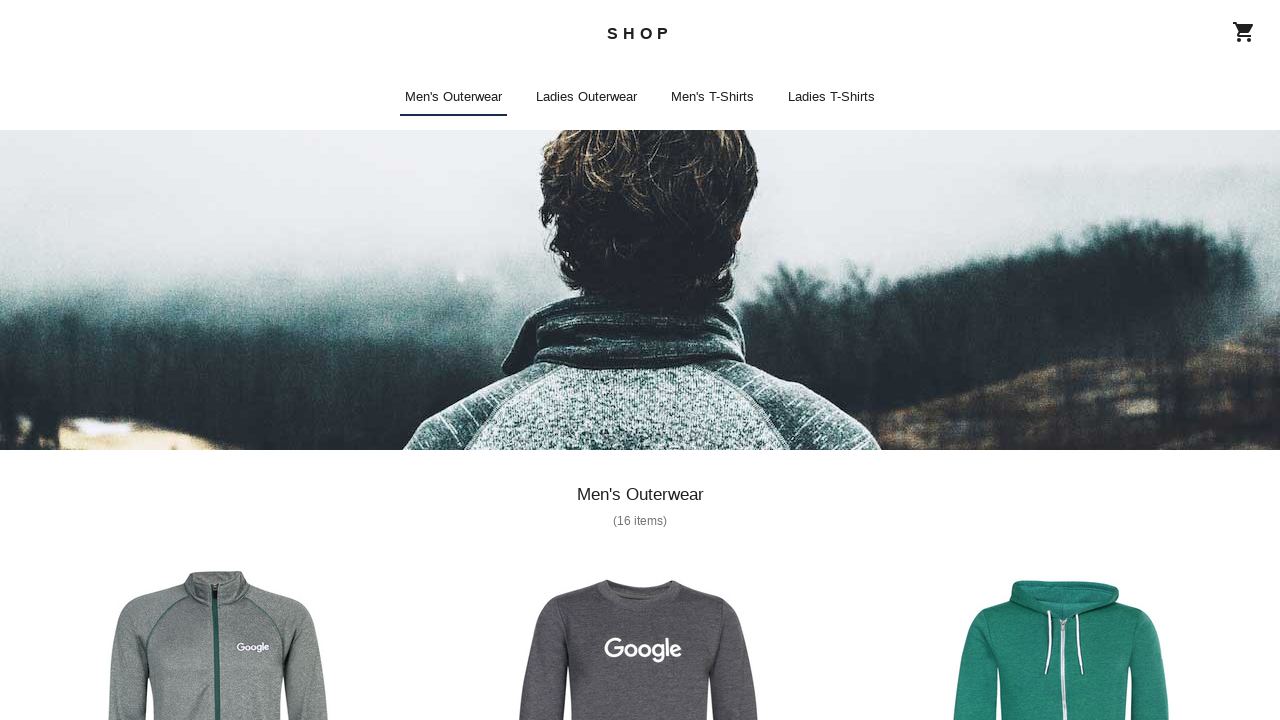